Tests the dictation.io speech interface by dismissing any initial popup, clicking the clear button to reset, and clicking the start button to activate the microphone interface.

Starting URL: https://dictation.io/speech

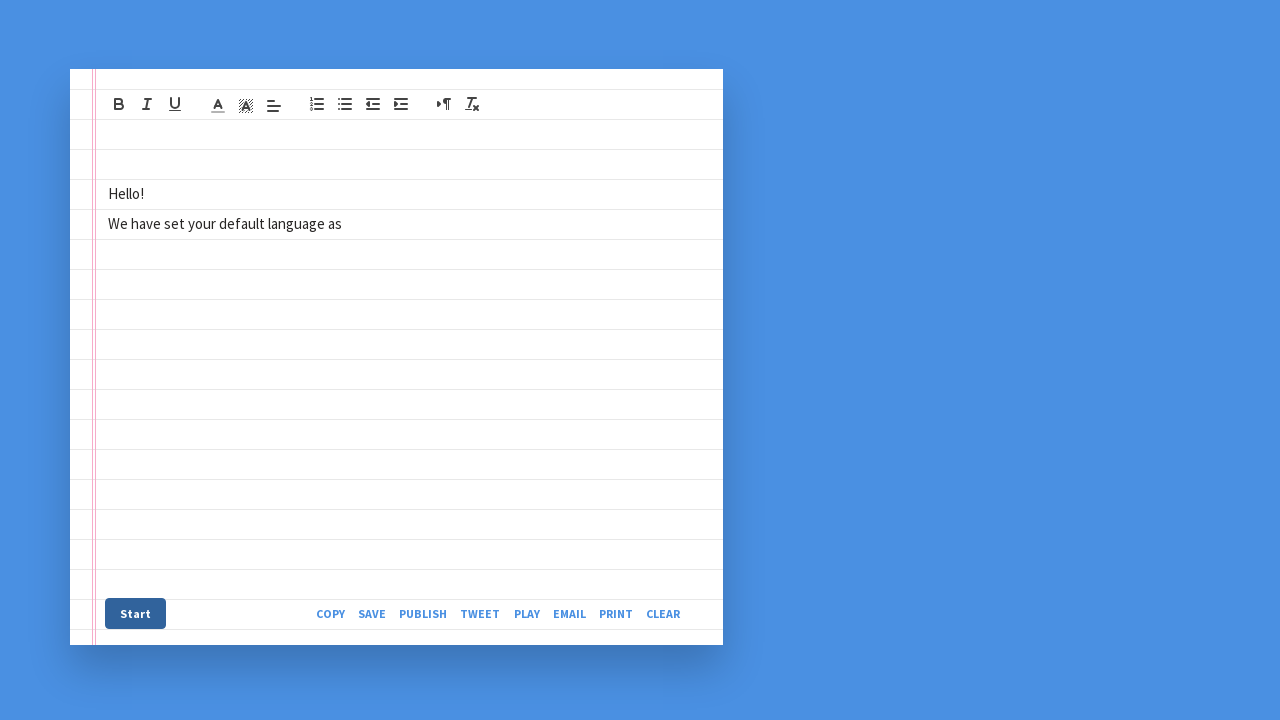

Waited for page to fully load (networkidle)
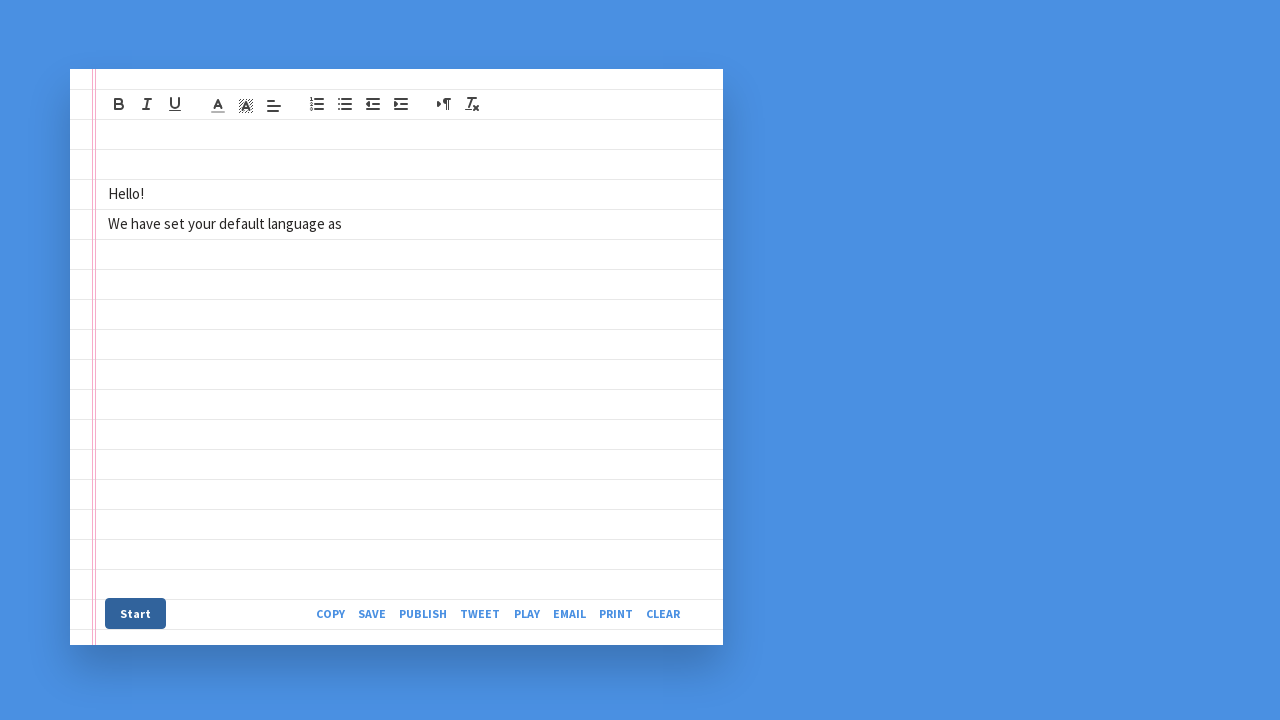

No initial popup found to dismiss on xpath=/html/body/div[1]/div
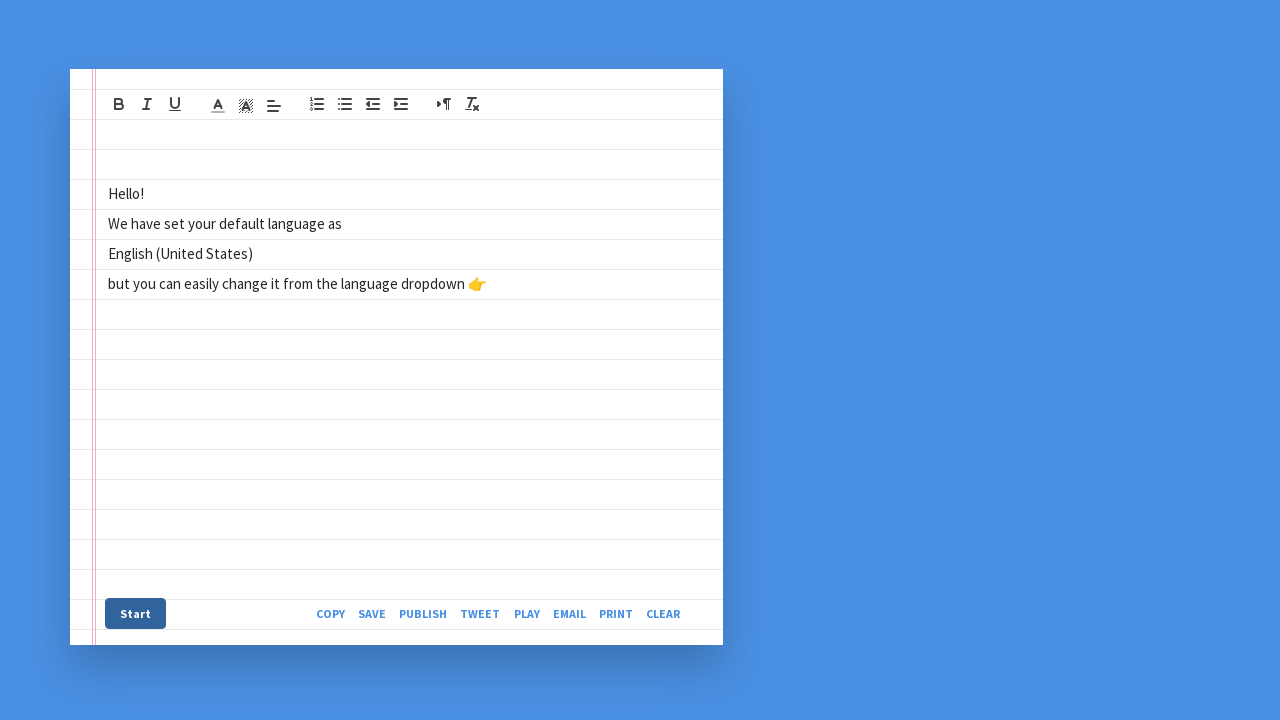

Waited for interface to be ready
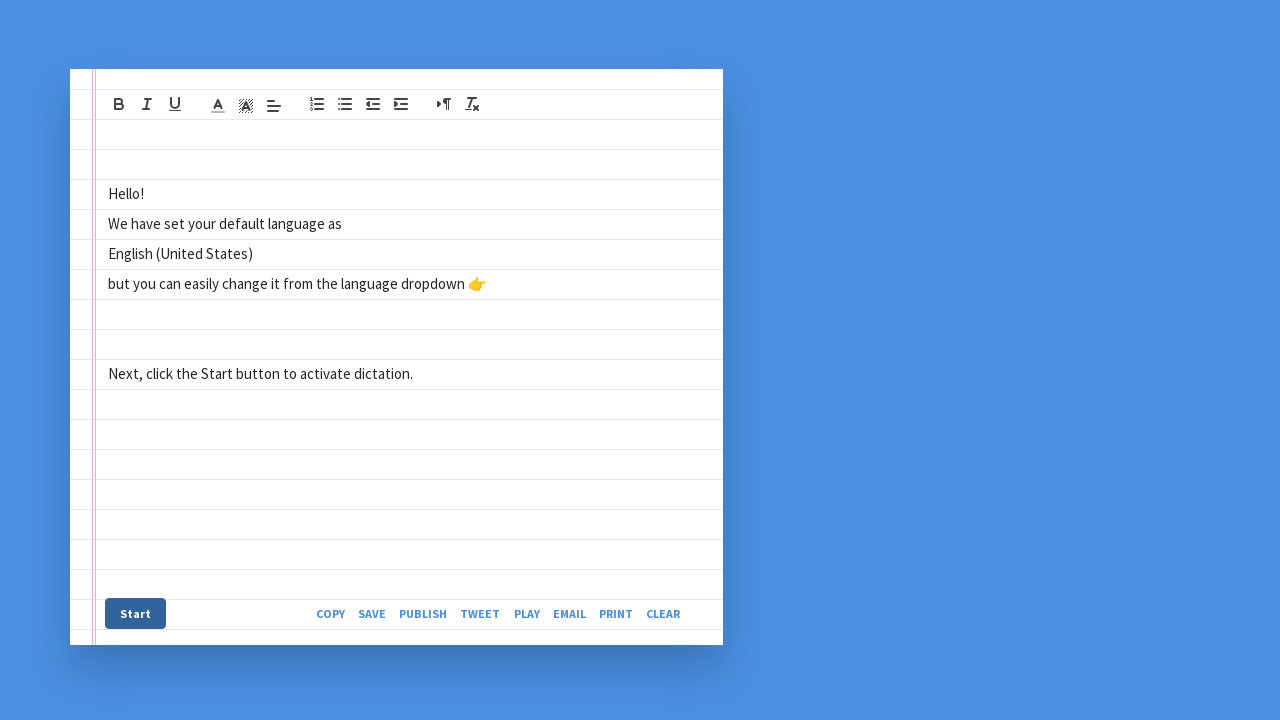

Clicked the Clear button to reset dictation area at (669, 613) on xpath=/html/body/div[3]/section/div/div/div[2]/div/div[3]/div[2]/a[8]
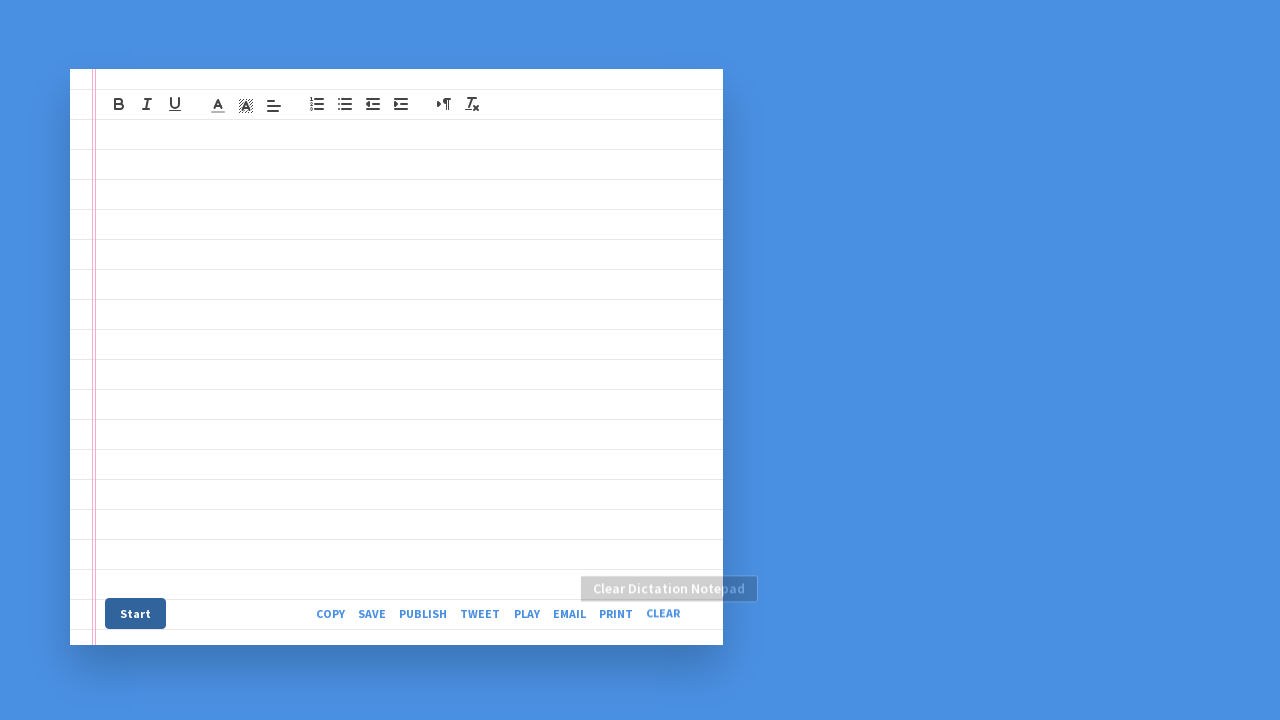

Waited briefly after clearing
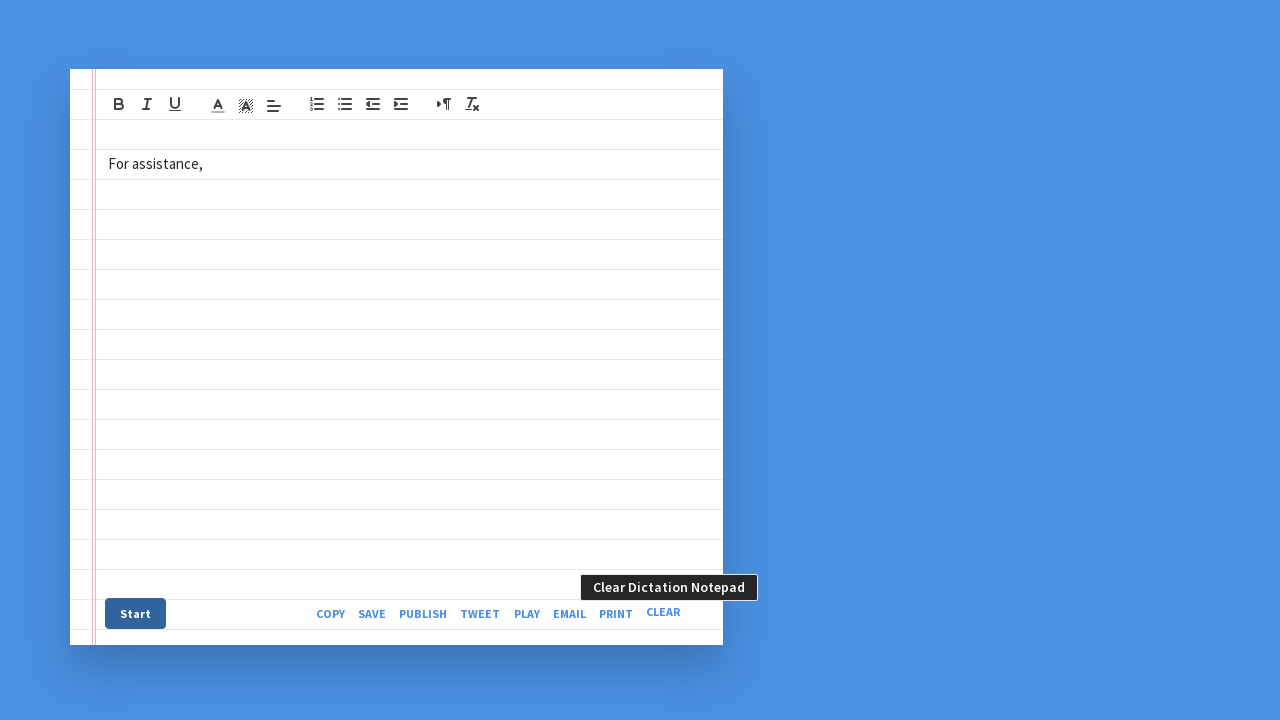

Clicked the start button to activate microphone at (136, 613) on xpath=/html/body/div[3]/section/div/div/div[2]/div/div[3]/div[1]/a
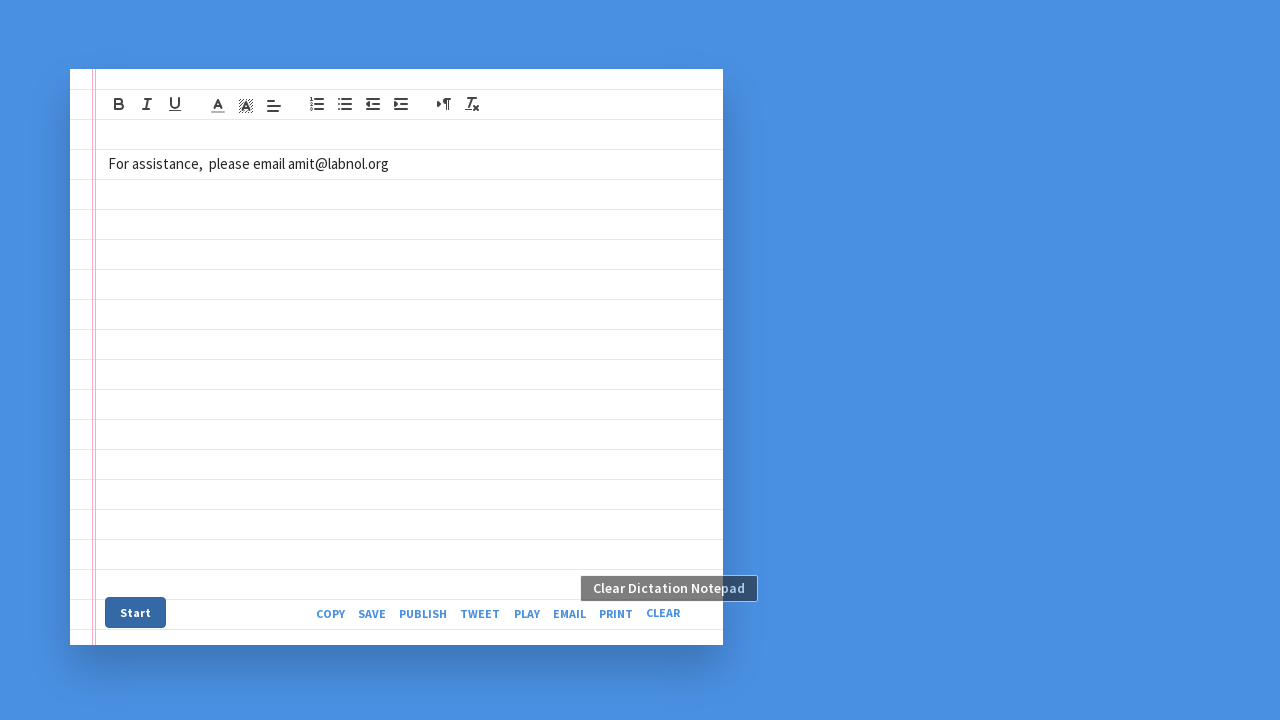

Verified dictation text area is present
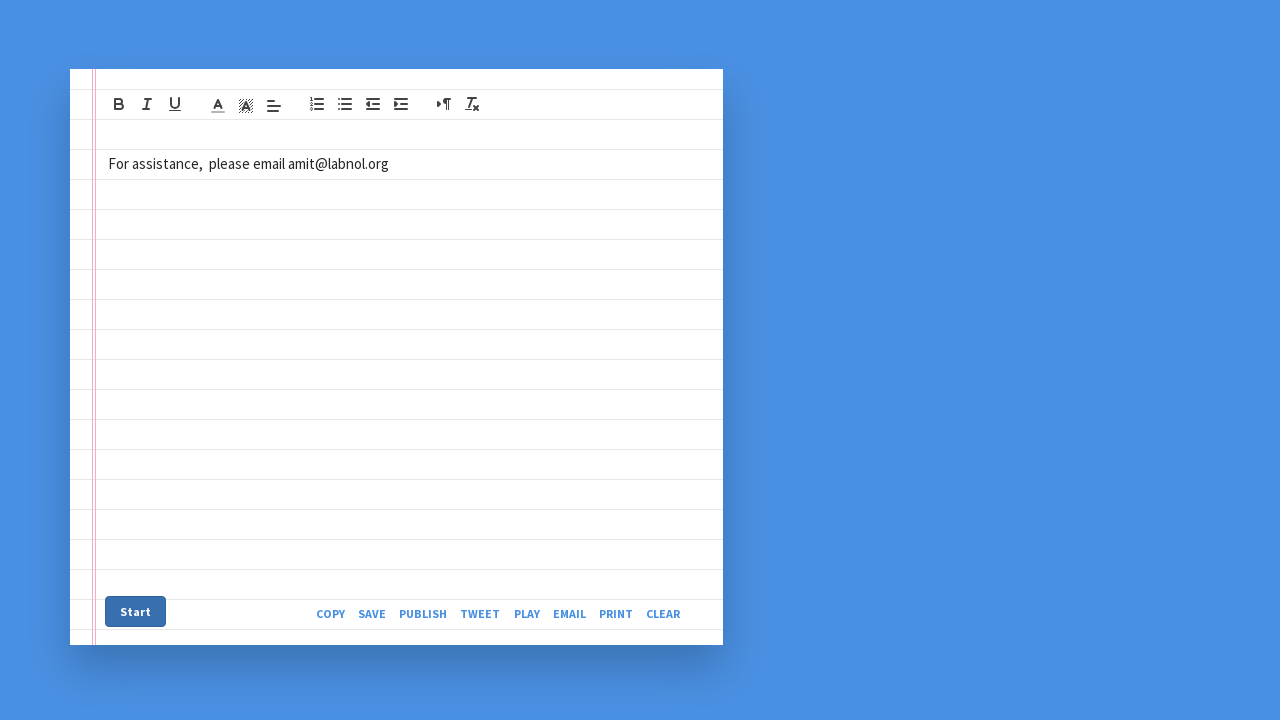

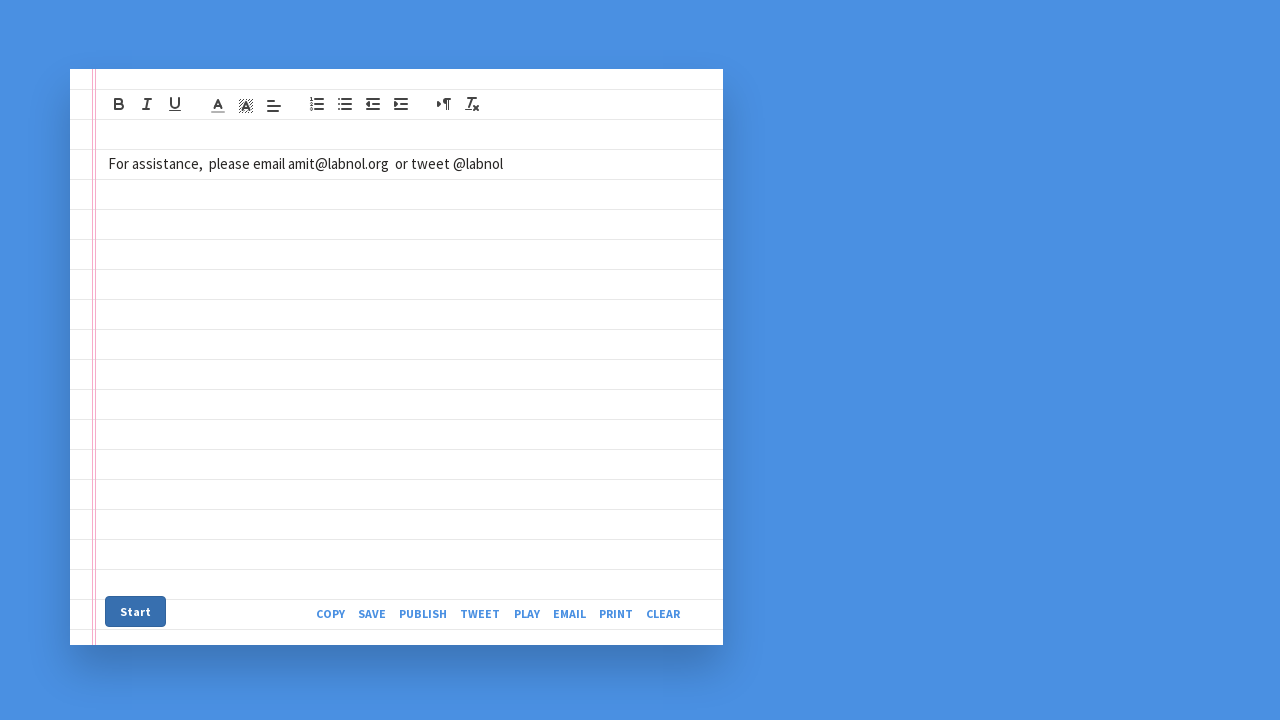